Tests checkbox and radio button interactions on a practice automation blog, including clicking individual checkboxes, selecting all checkboxes, and selecting a radio button

Starting URL: https://testautomationpractice.blogspot.com/

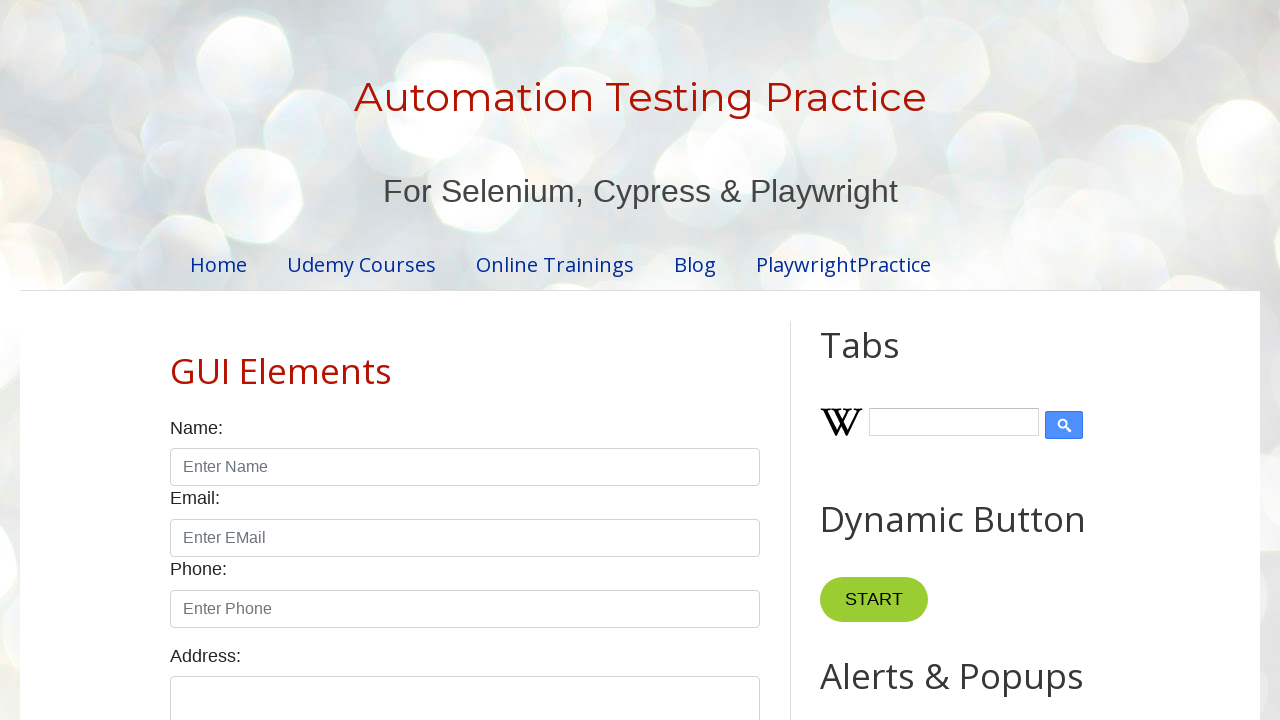

Clicked Sunday checkbox at (176, 360) on xpath=//input[@id='sunday']
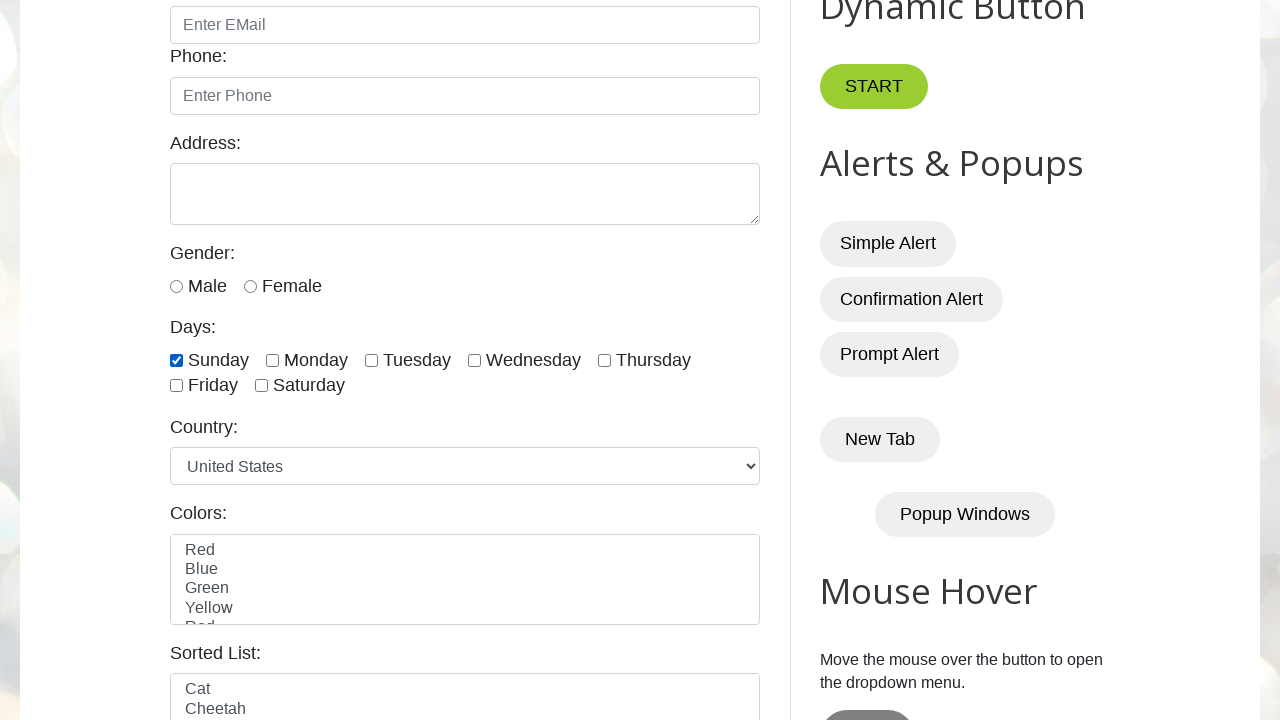

Unchecked Sunday checkbox at (176, 360) on xpath=//input[@id='sunday']
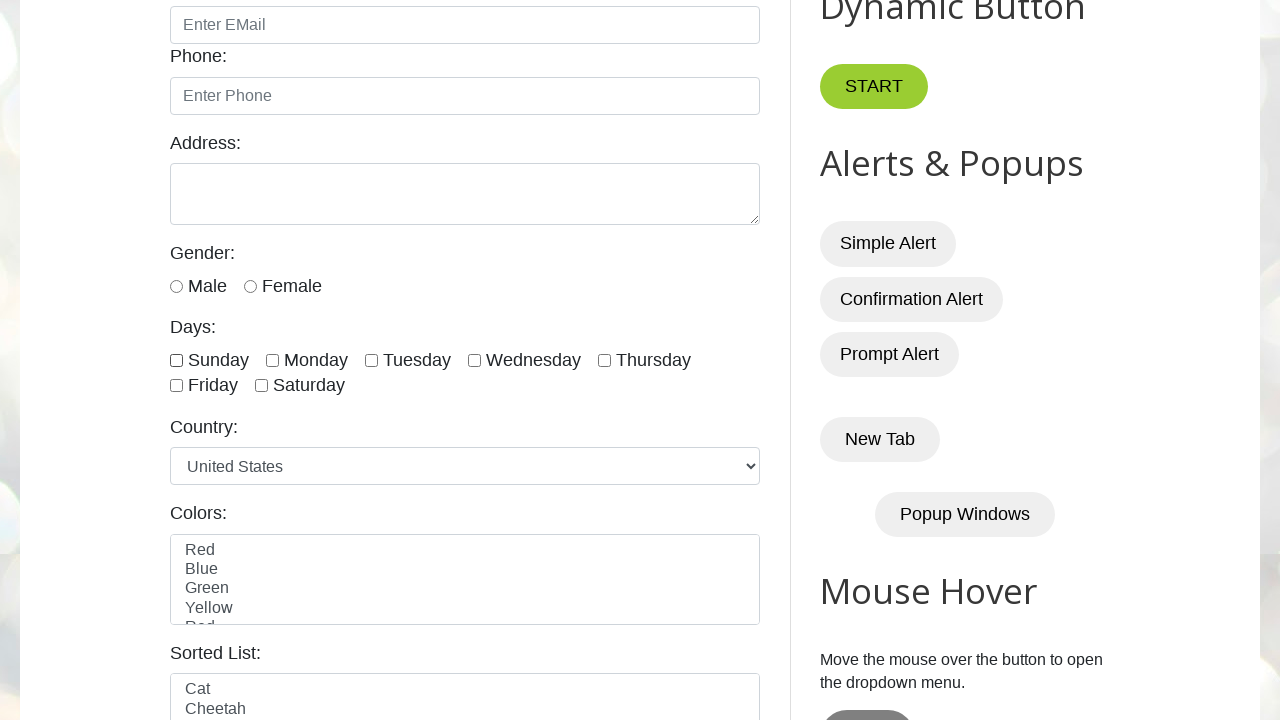

Clicked a form-check-input checkbox at (176, 286) on .form-check-input >> nth=0
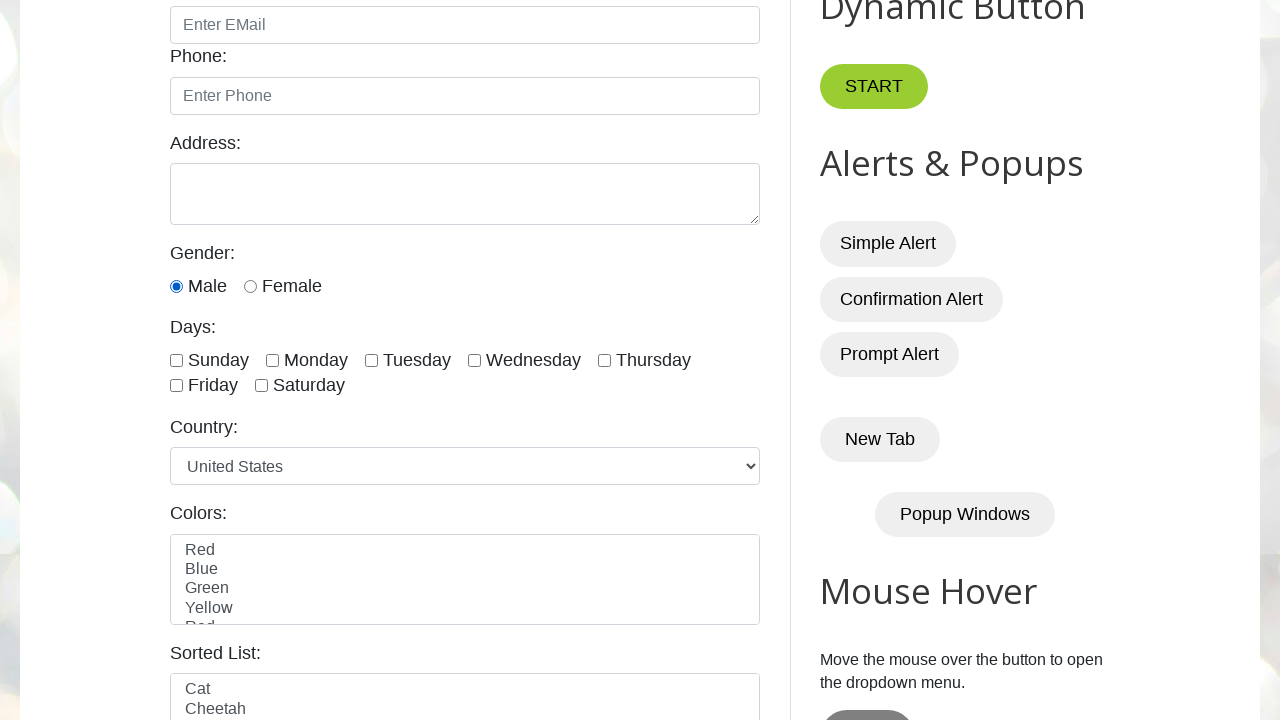

Clicked a form-check-input checkbox at (250, 286) on .form-check-input >> nth=1
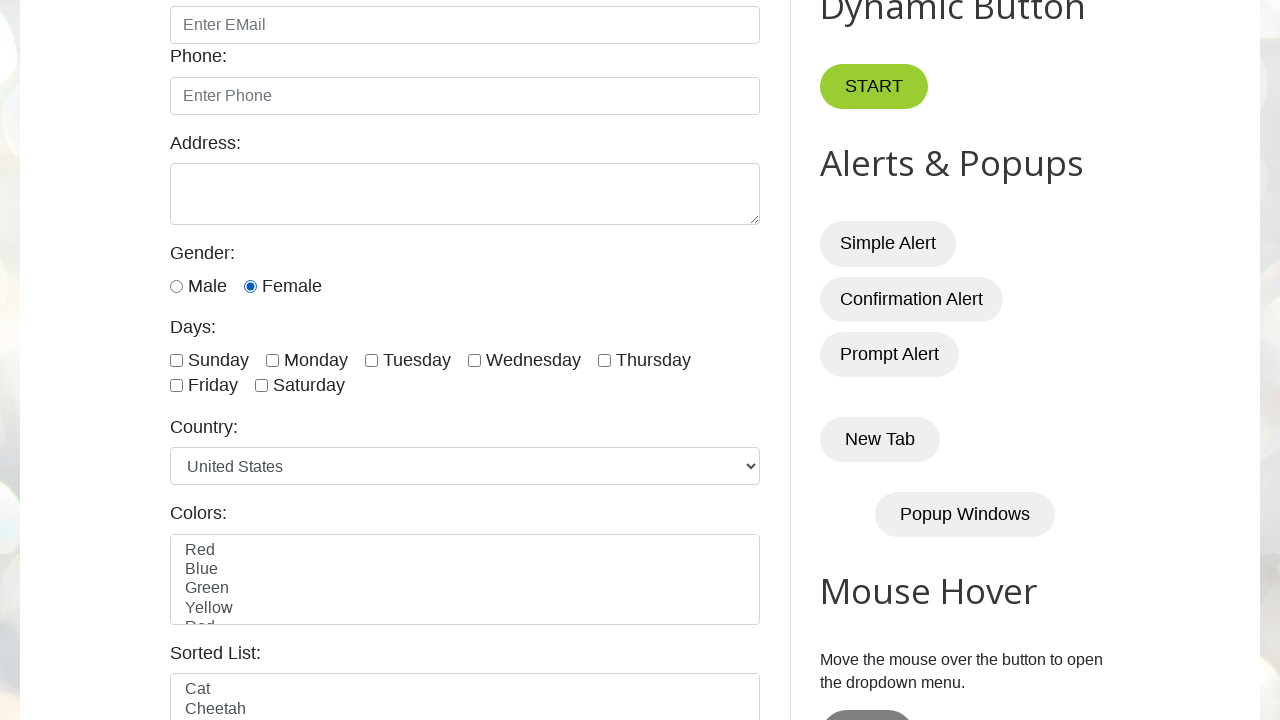

Clicked a form-check-input checkbox at (176, 360) on .form-check-input >> nth=2
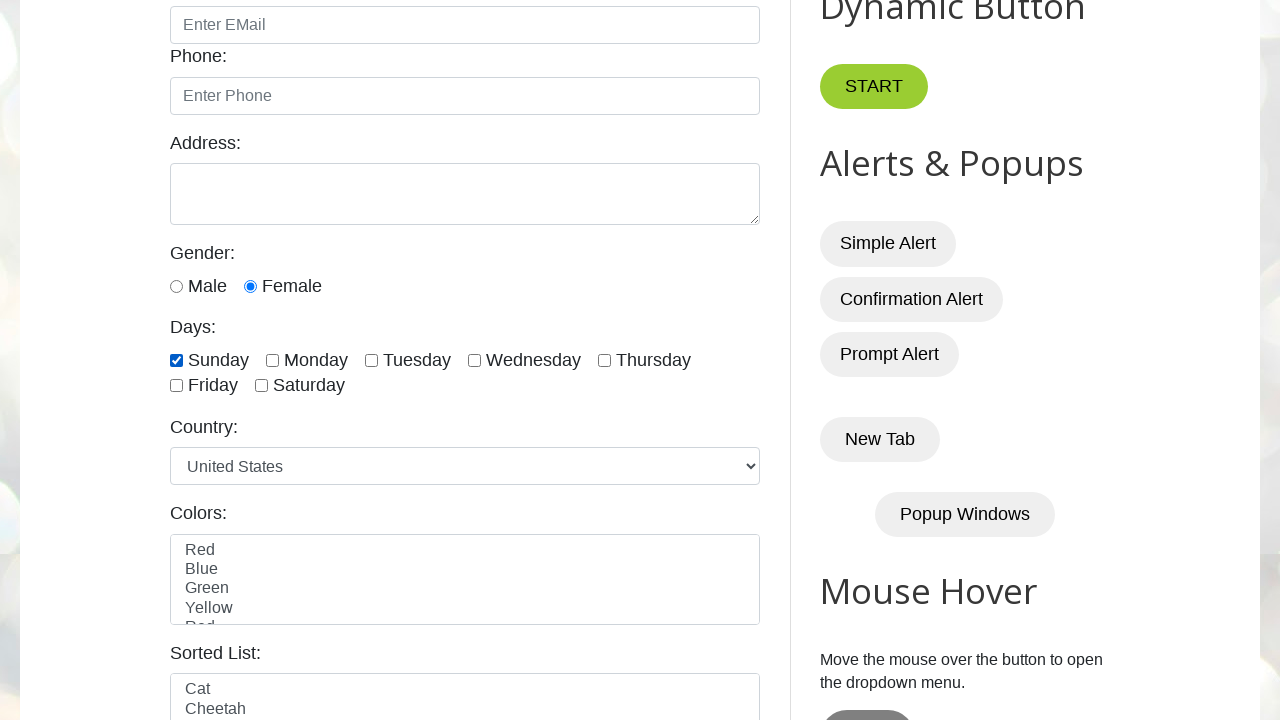

Clicked a form-check-input checkbox at (272, 360) on .form-check-input >> nth=3
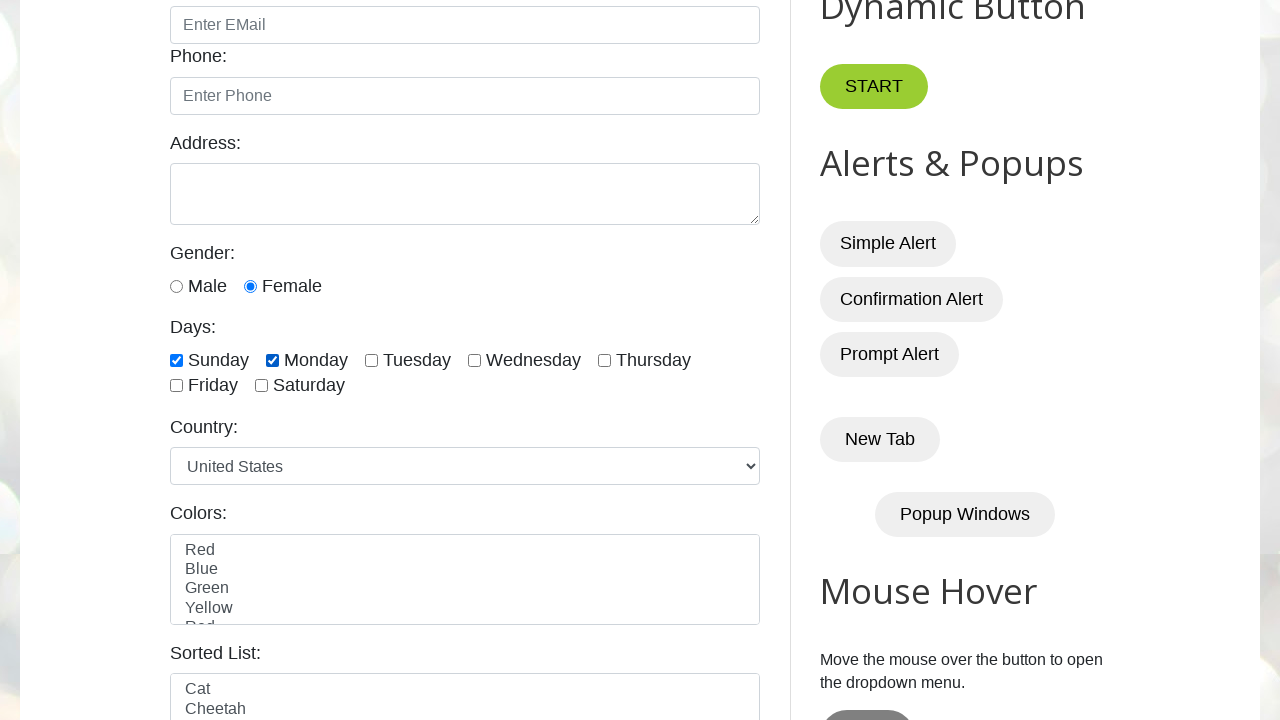

Clicked a form-check-input checkbox at (372, 360) on .form-check-input >> nth=4
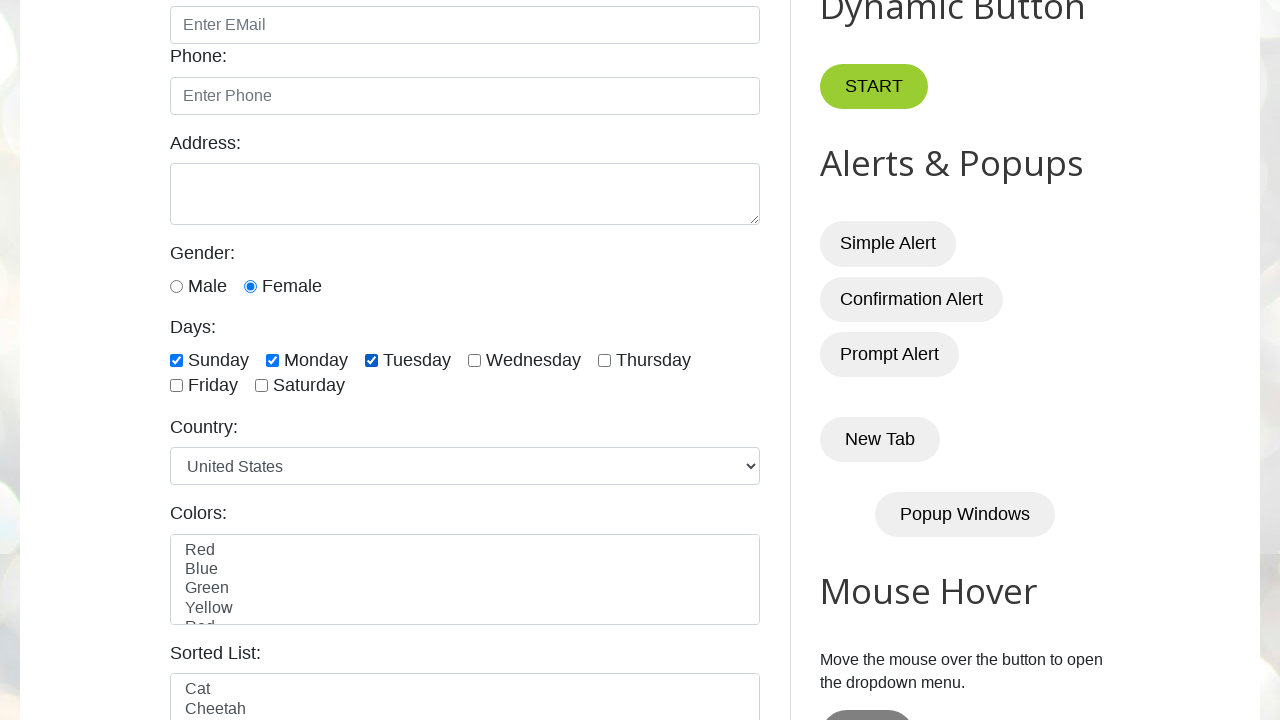

Clicked a form-check-input checkbox at (474, 360) on .form-check-input >> nth=5
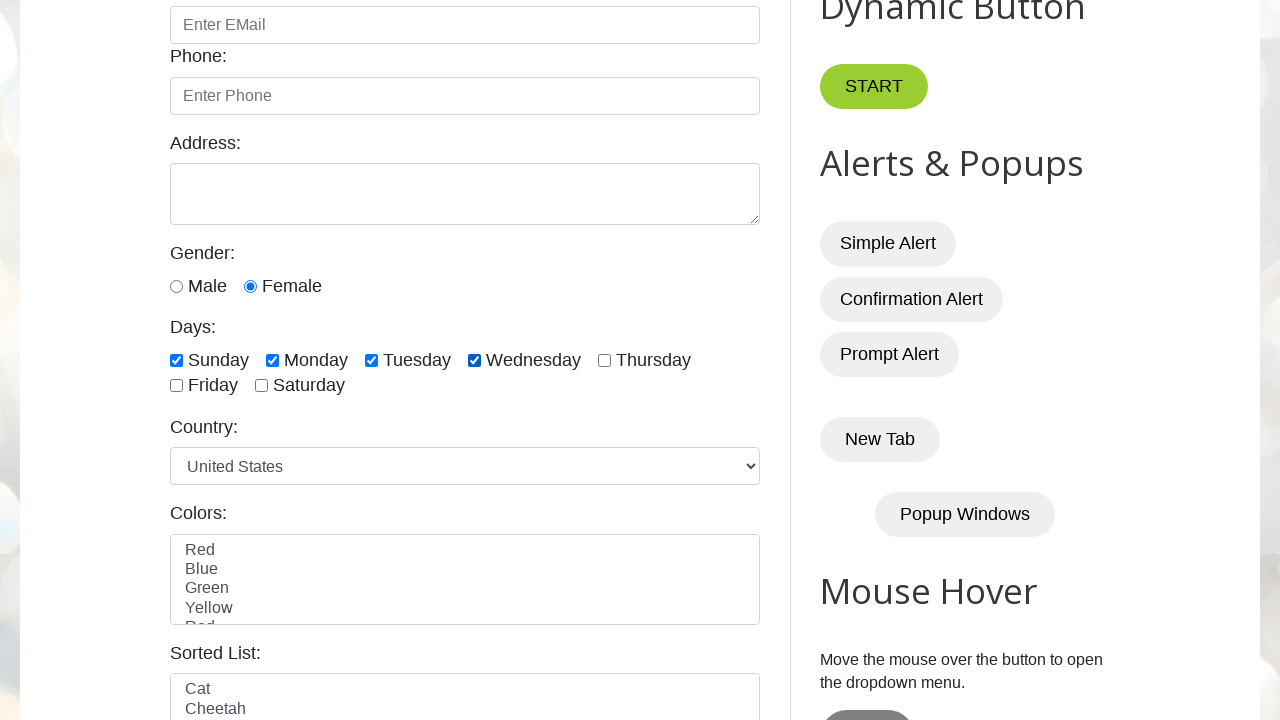

Clicked a form-check-input checkbox at (604, 360) on .form-check-input >> nth=6
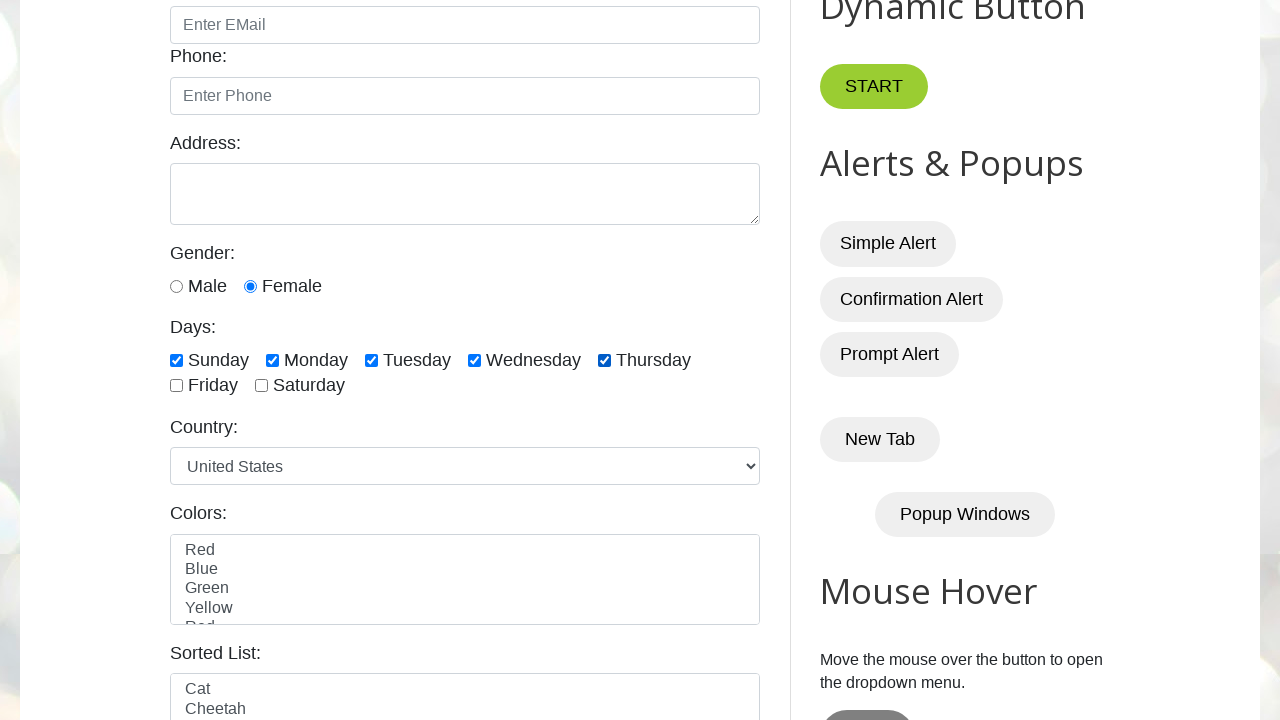

Clicked a form-check-input checkbox at (176, 386) on .form-check-input >> nth=7
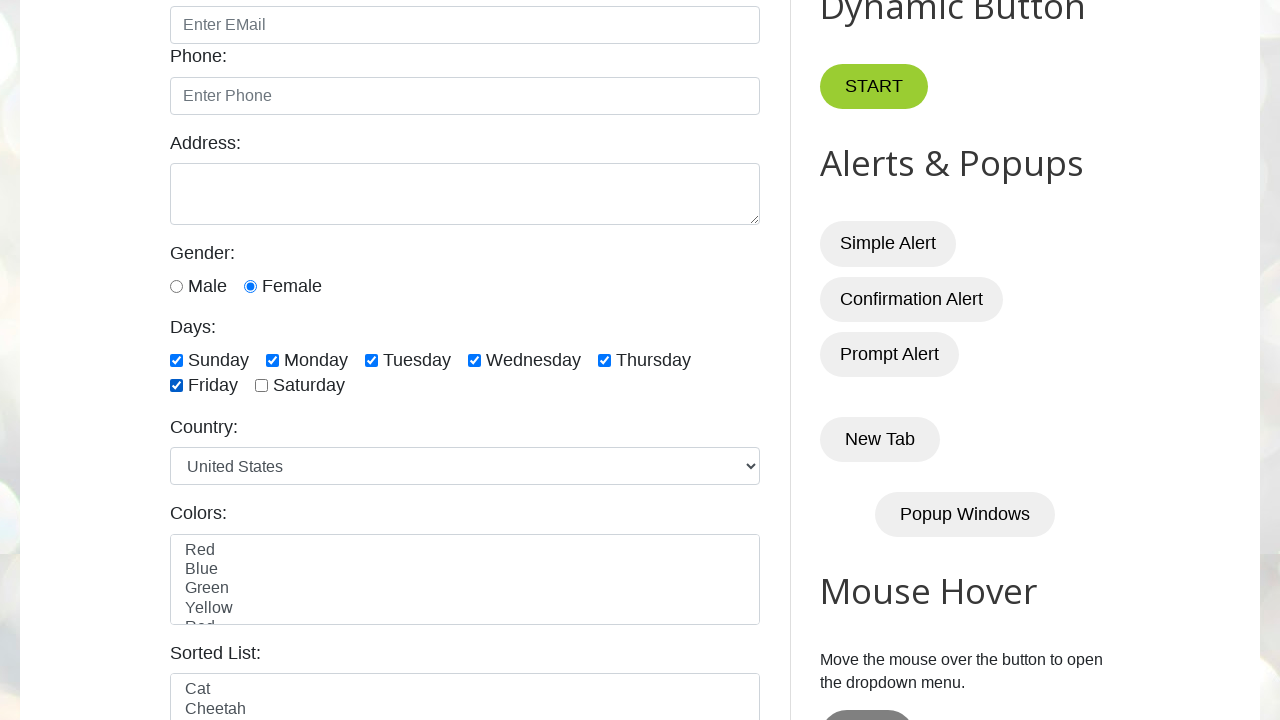

Clicked a form-check-input checkbox at (262, 386) on .form-check-input >> nth=8
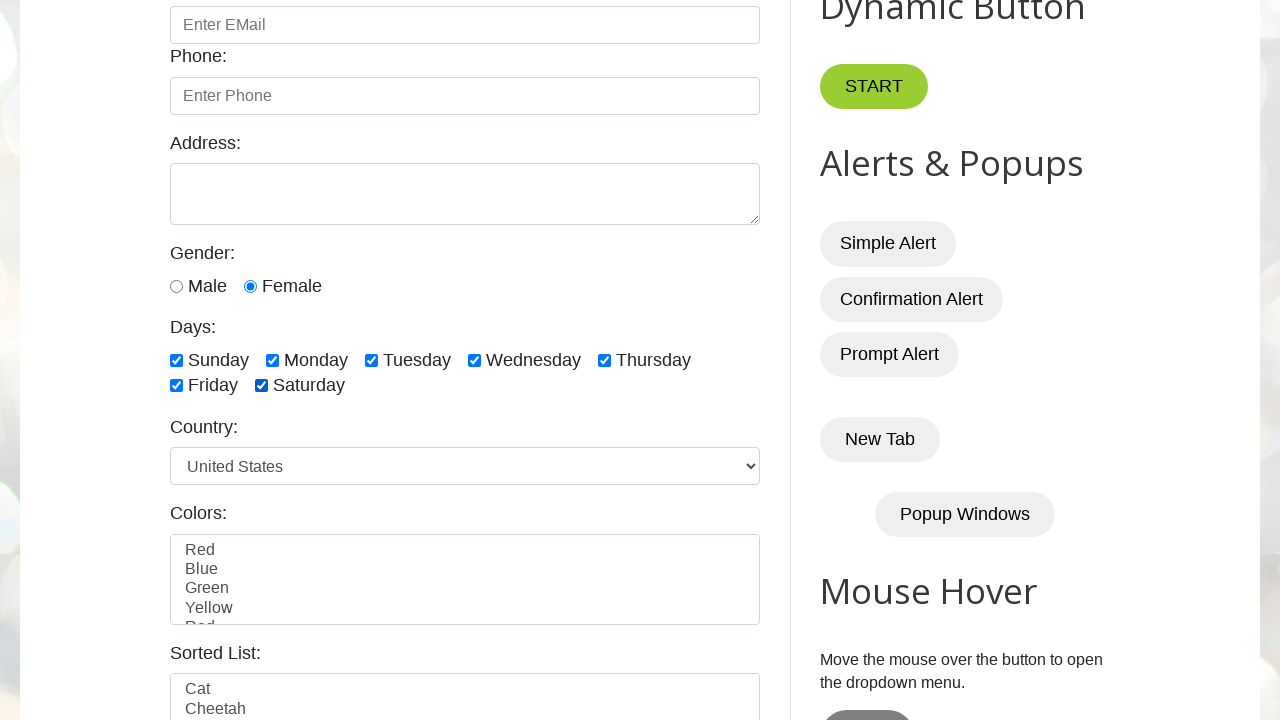

Verified Sunday checkbox is_checked status: True
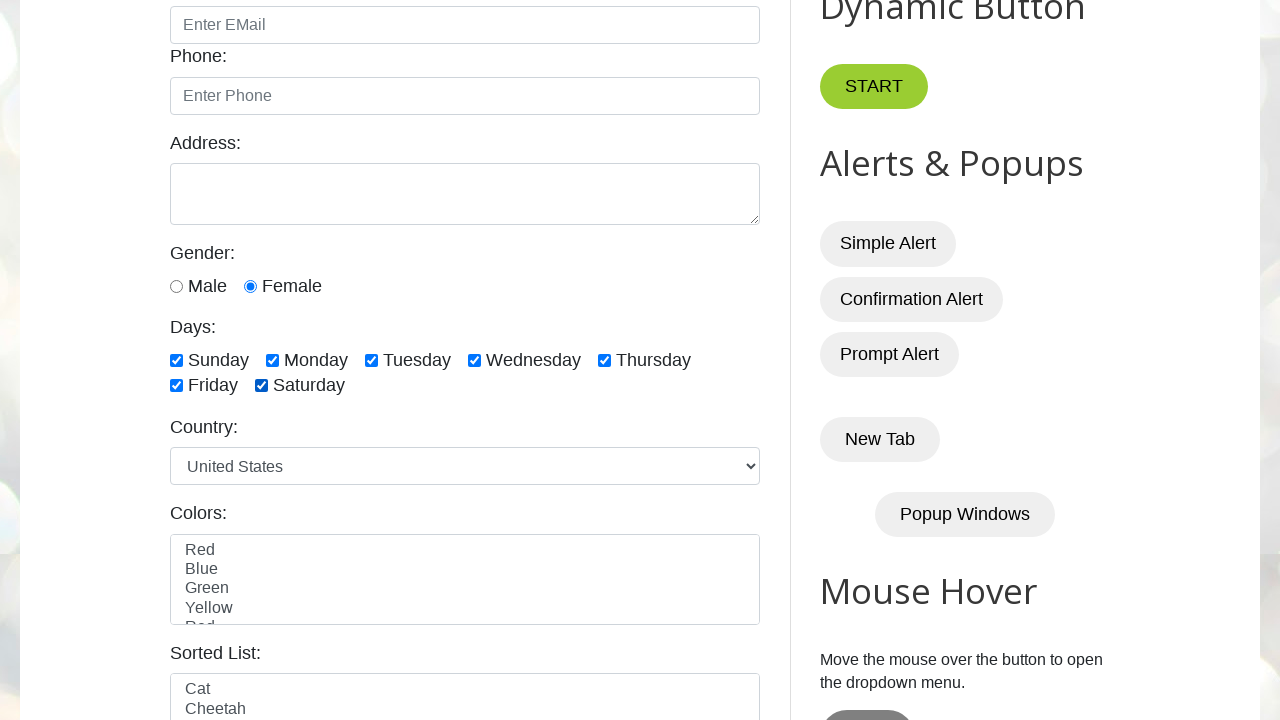

Clicked male radio button at (176, 286) on #male
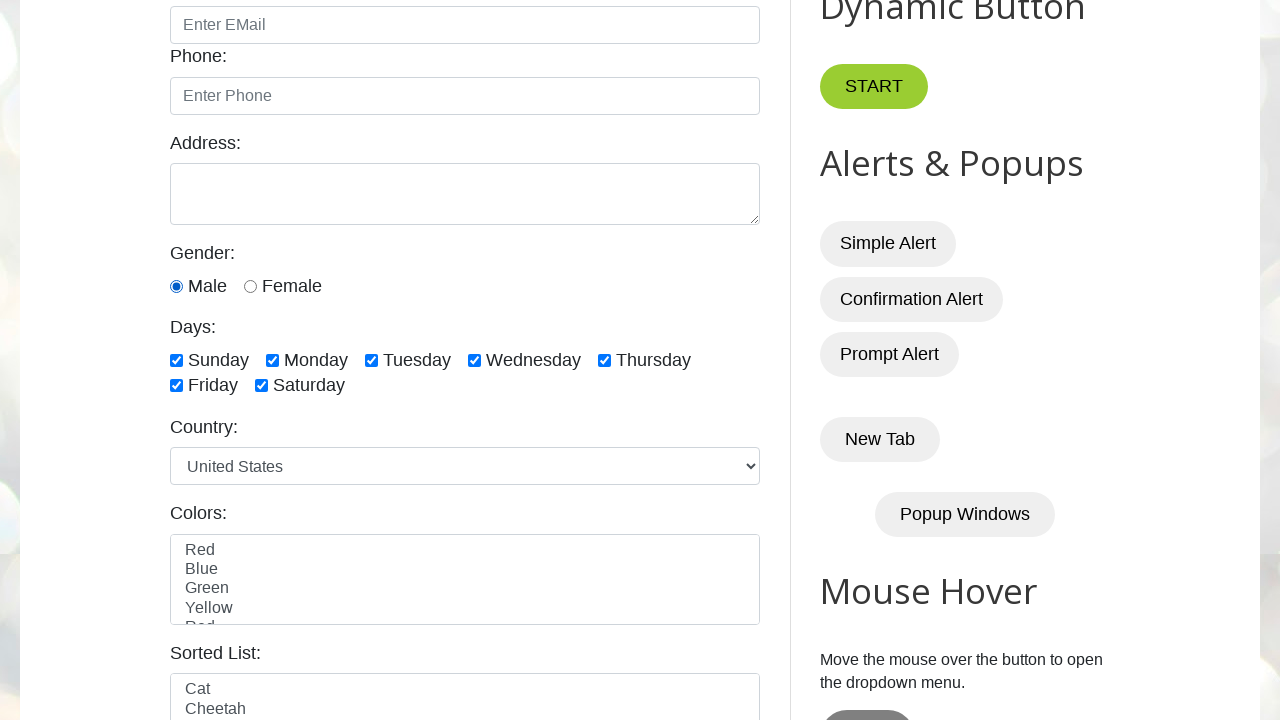

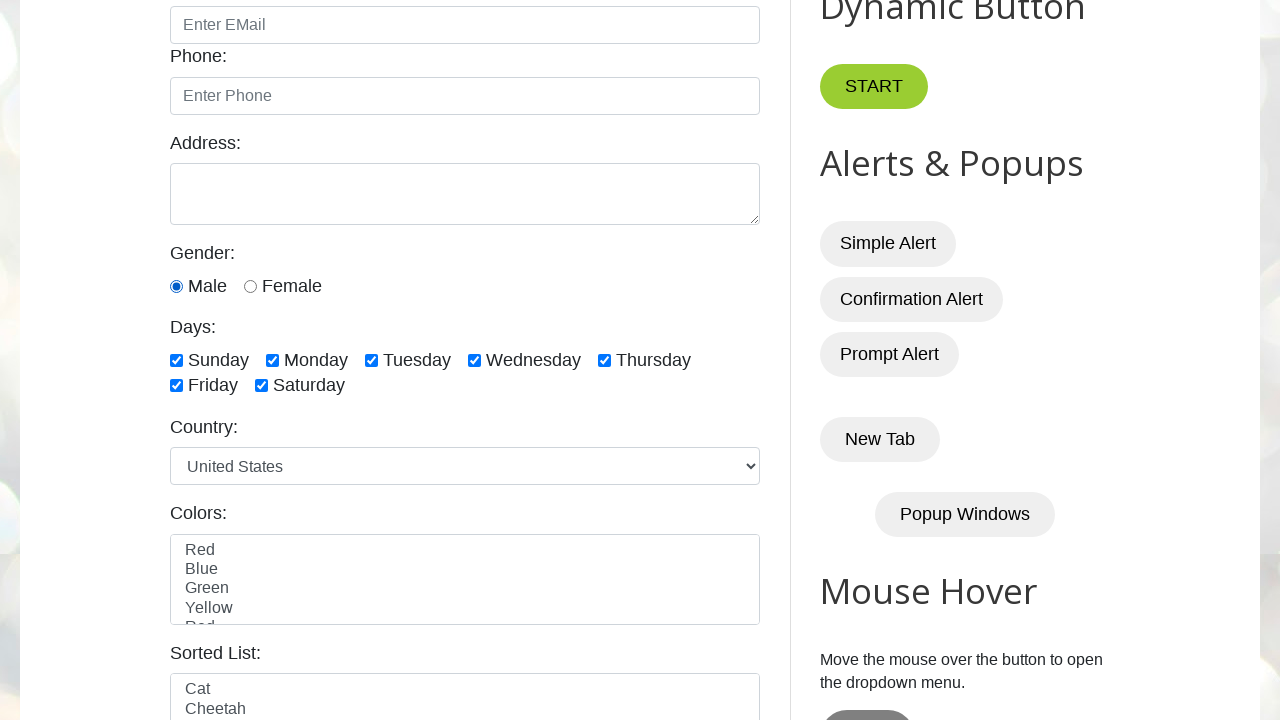